Tests clicking the "Get started" link and verifies navigation to the Installation page

Starting URL: https://playwright.dev/

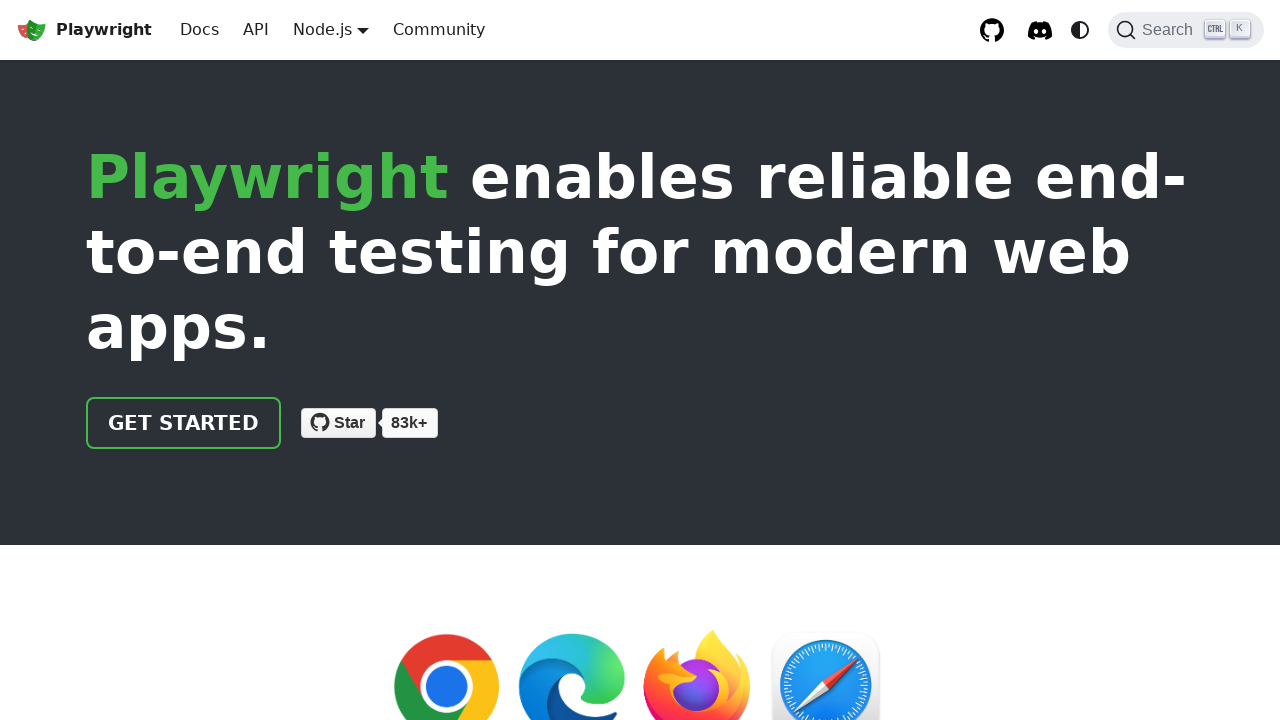

Clicked 'Get started' link on Playwright homepage at (184, 423) on internal:role=link[name="Get started"i]
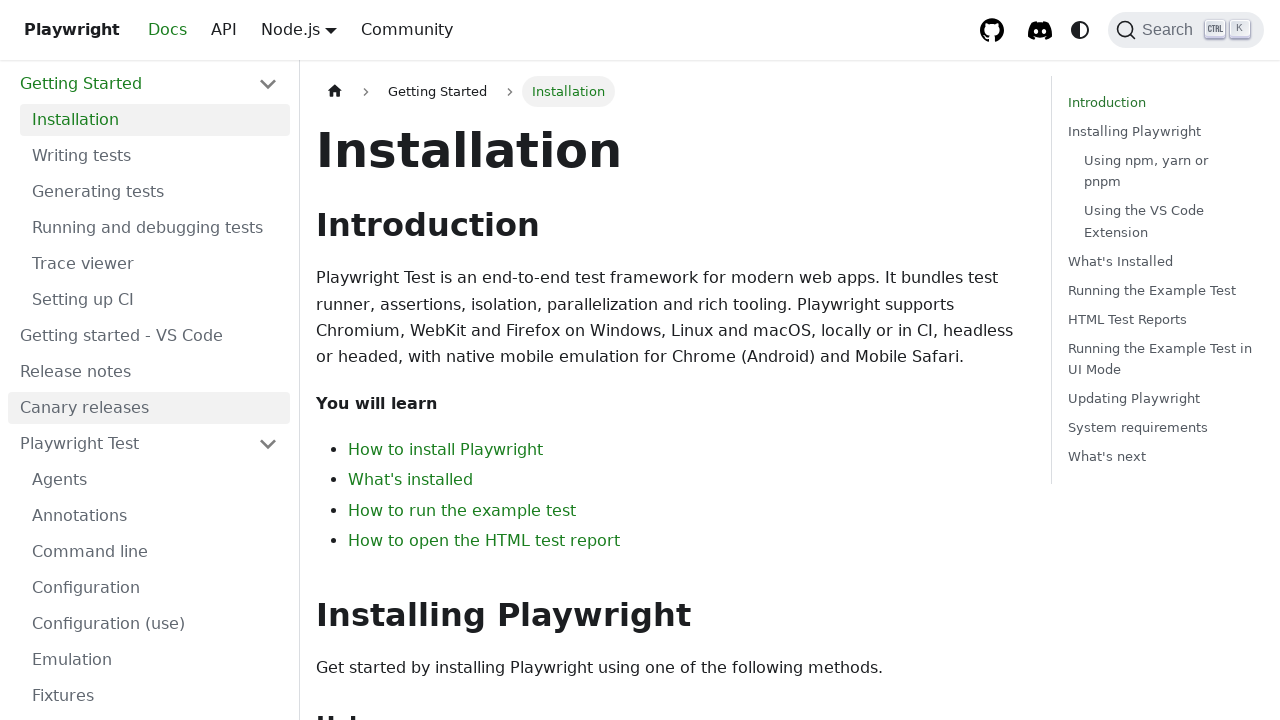

Installation heading is visible - navigation to Installation page verified
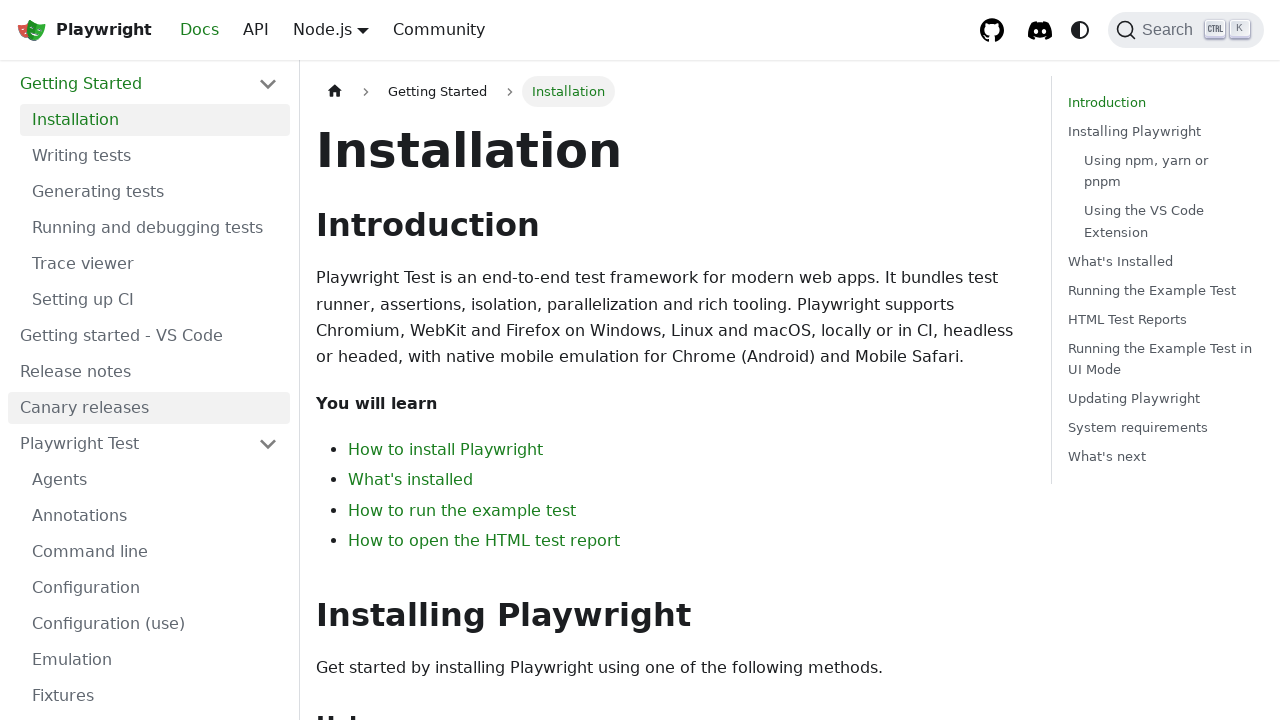

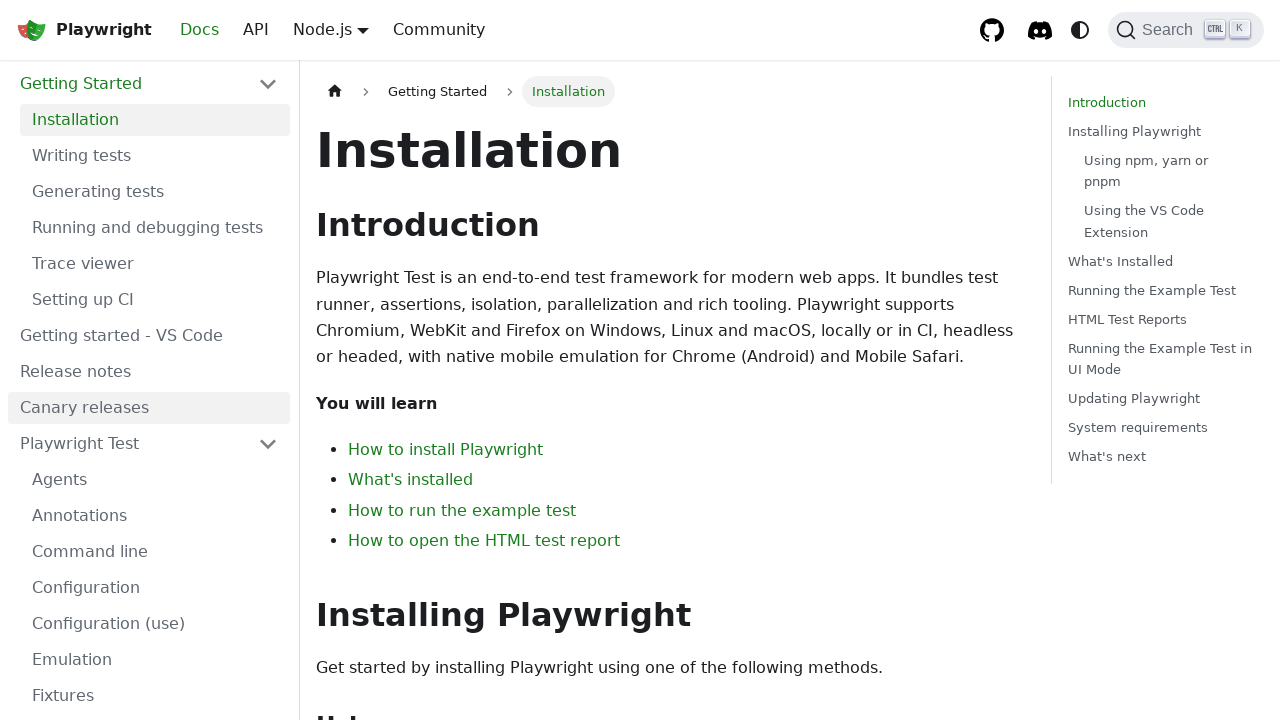